Tests confirm dialog handling by clicking a button to trigger a confirm box and accepting it

Starting URL: https://testpages.herokuapp.com/styled/alerts/alert-test.html

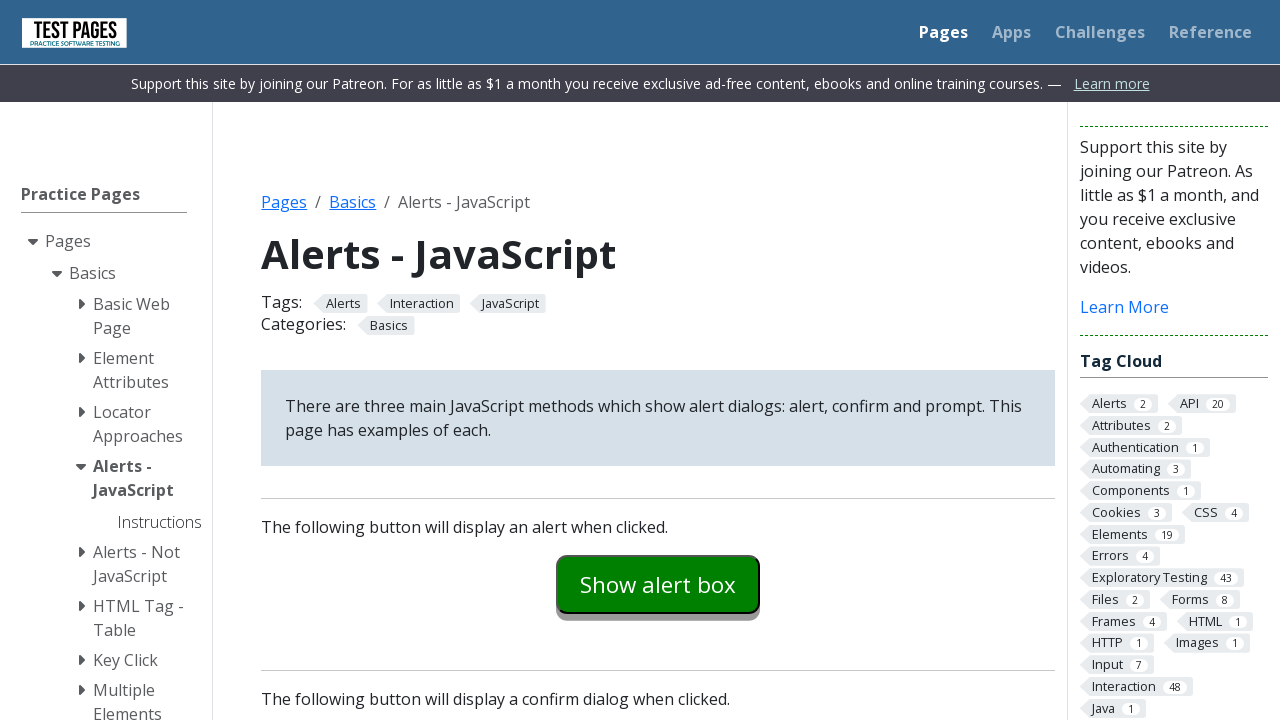

Clicked the confirm box example button at (658, 360) on #confirmexample
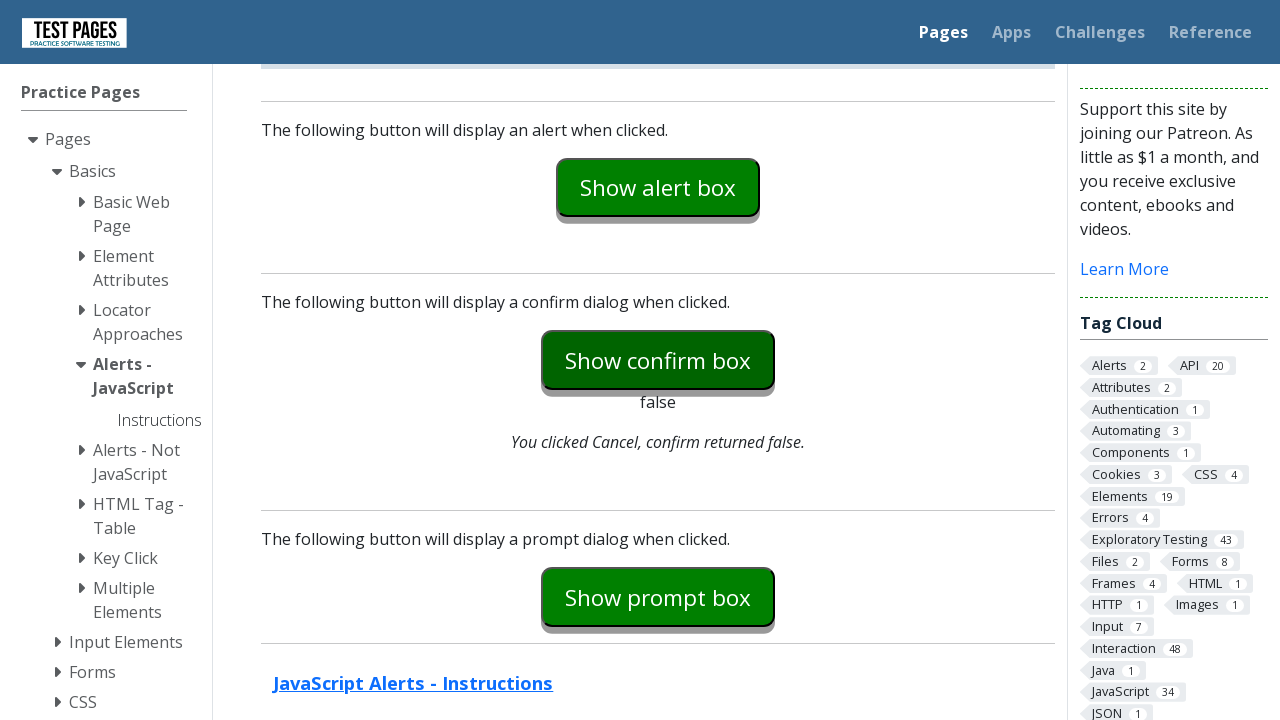

Set up dialog handler to accept confirm dialogs
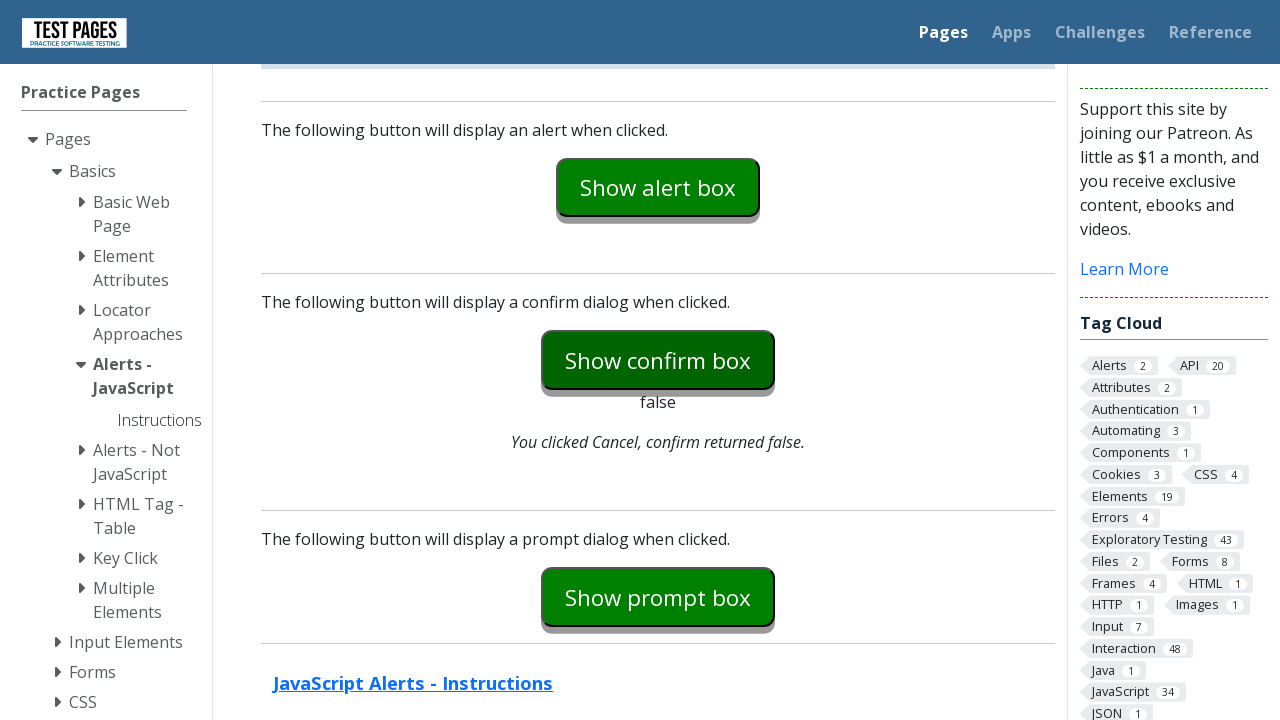

Scrolled down the page by 550 pixels
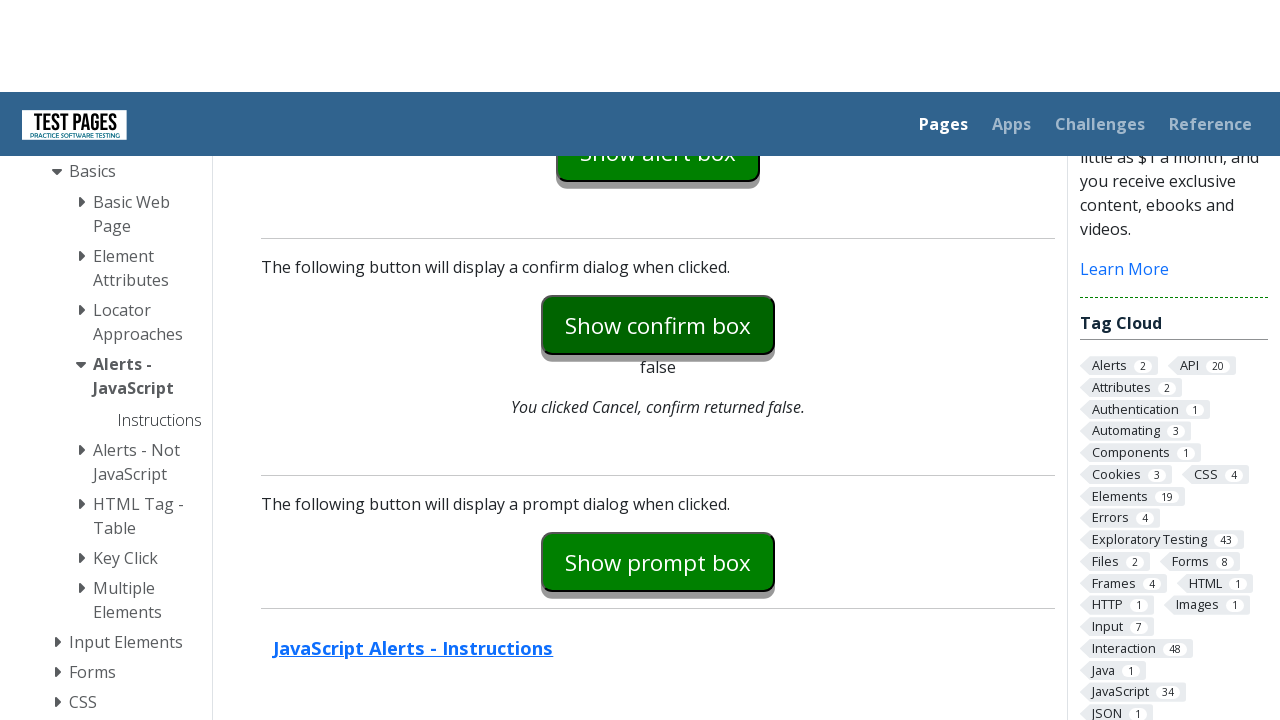

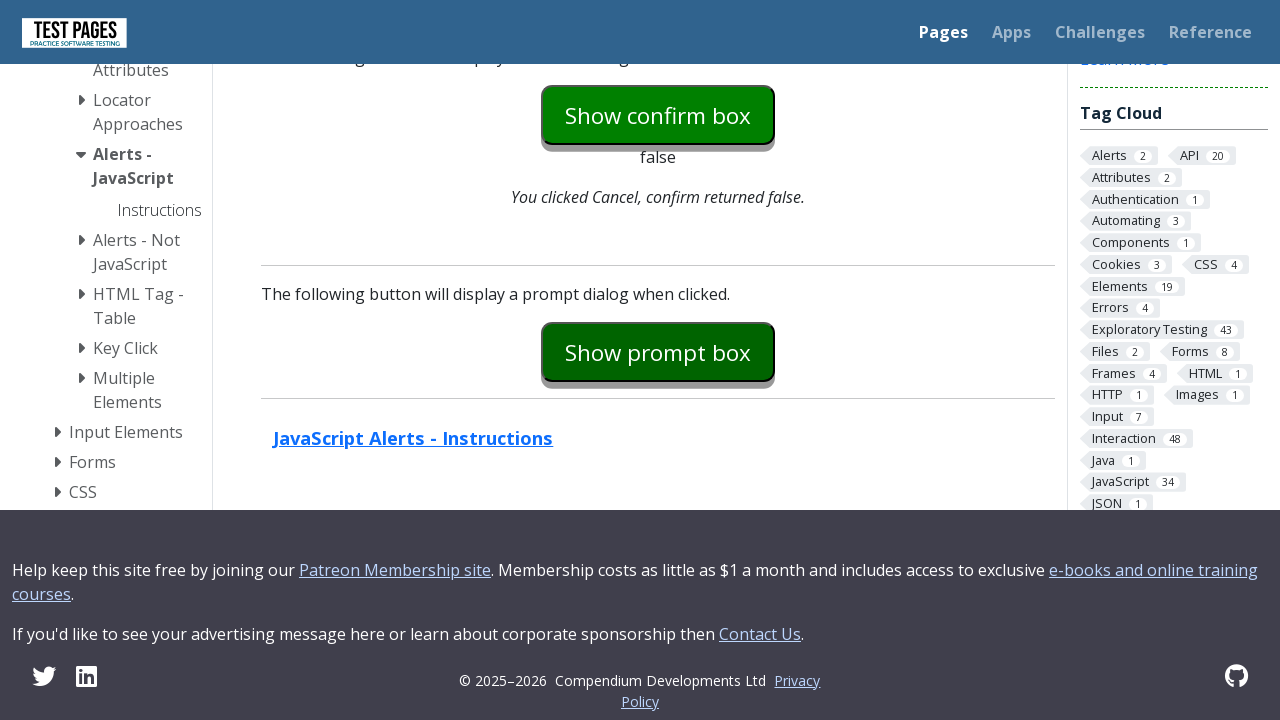